Tests an emoji picker widget by switching to an iframe, clicking the animals/nature tab, and clicking all emoji images within that tab

Starting URL: https://www.jqueryscript.net/demo/Easy-iFrame-based-Twitter-Emoji-Picker-Plugin-jQuery-Emoojis/

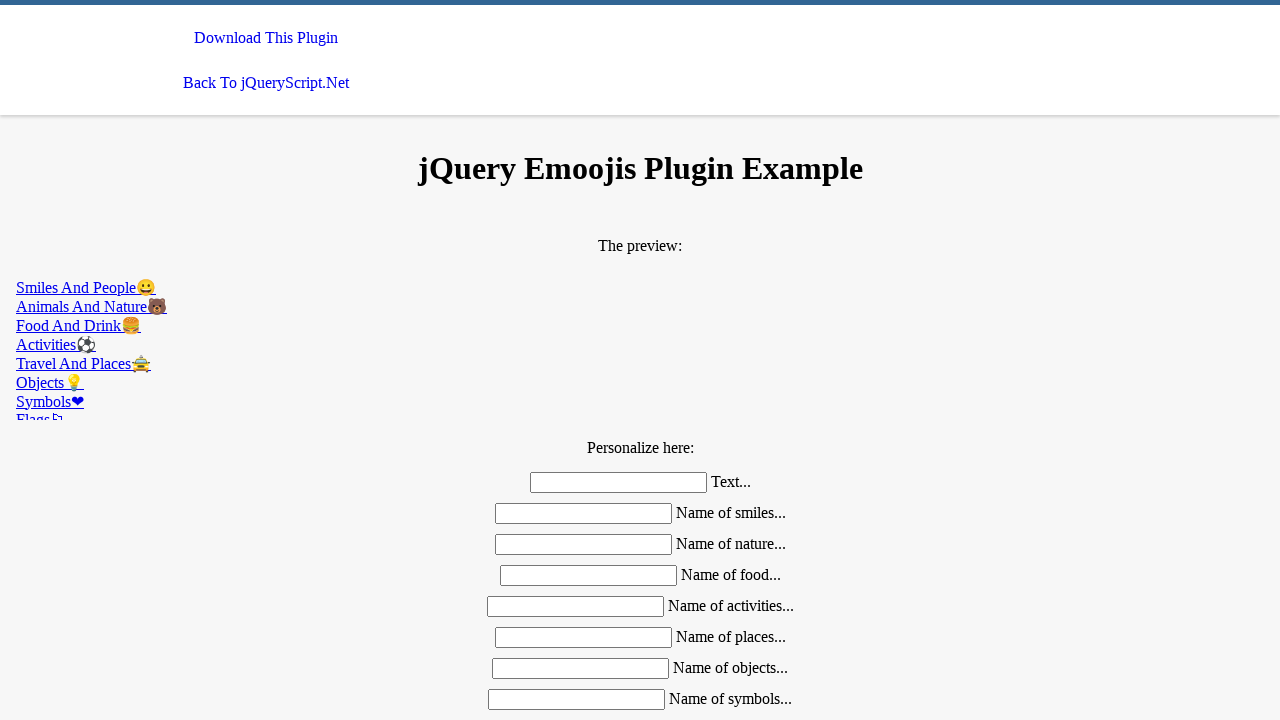

Located emoji picker iframe
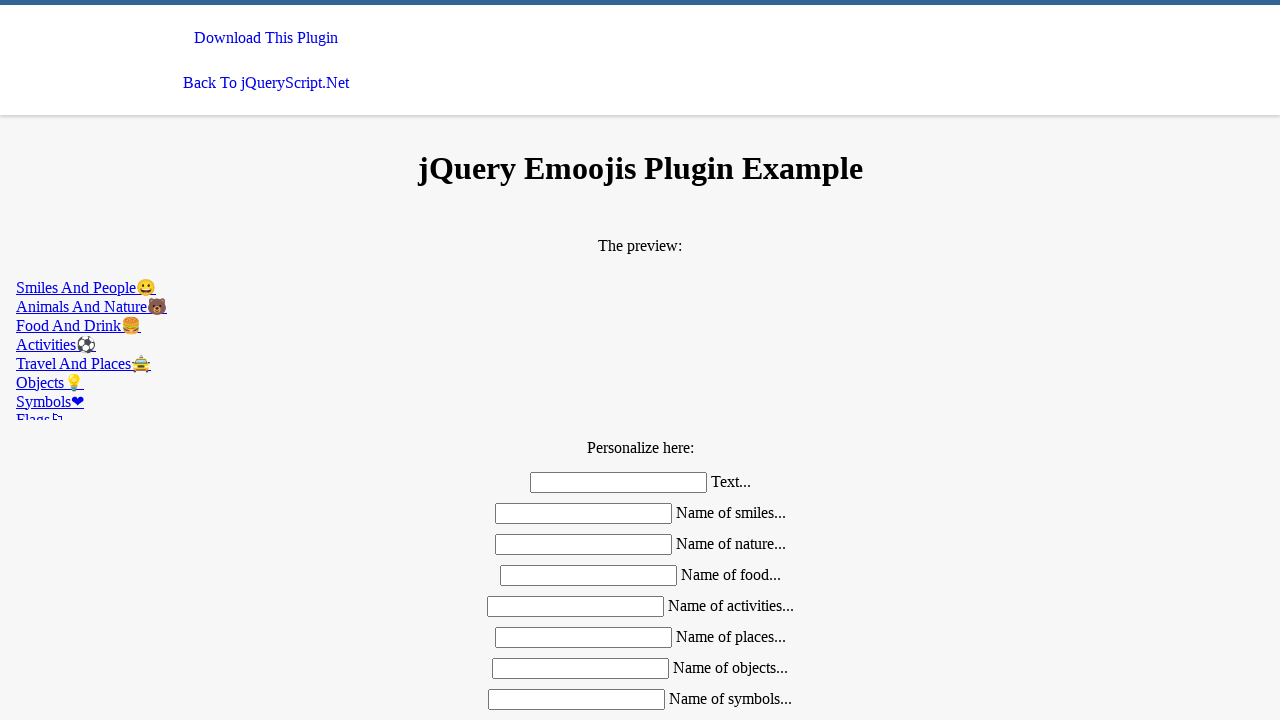

Clicked Animals & Nature tab at (640, 306) on #emoojis >> internal:control=enter-frame >> a[href='#nature']
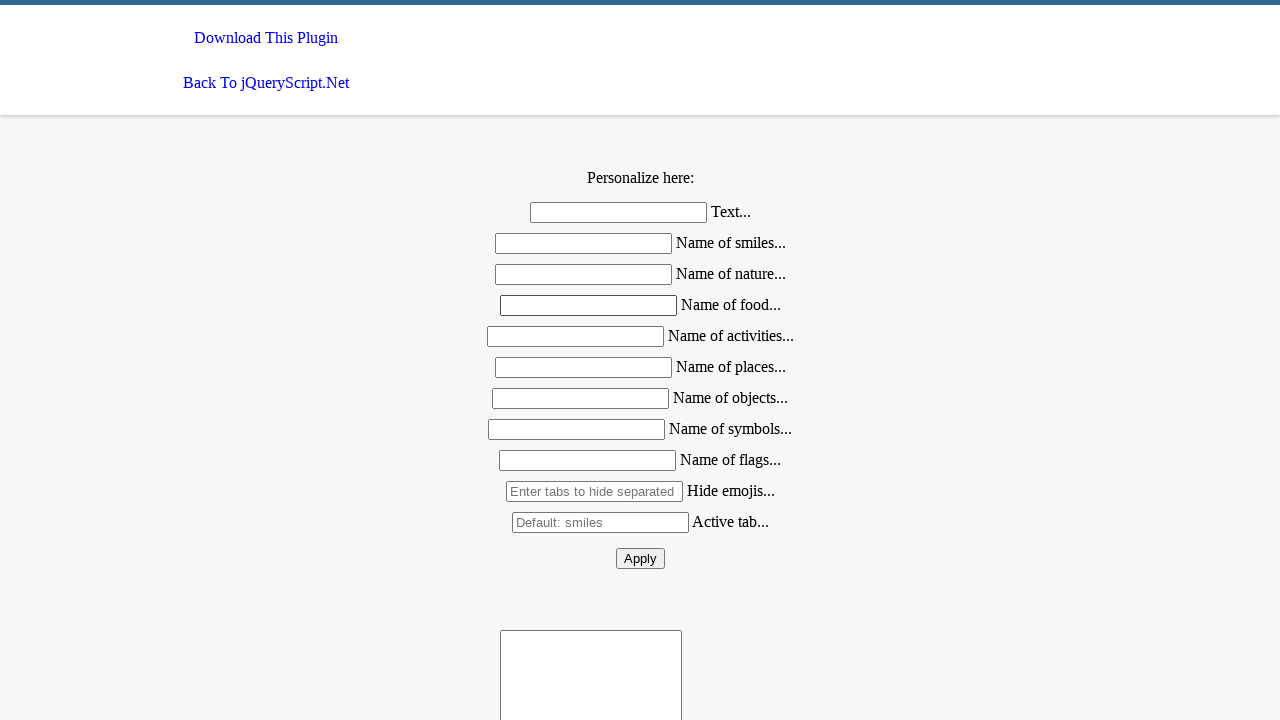

Retrieved all emoji images from nature tab
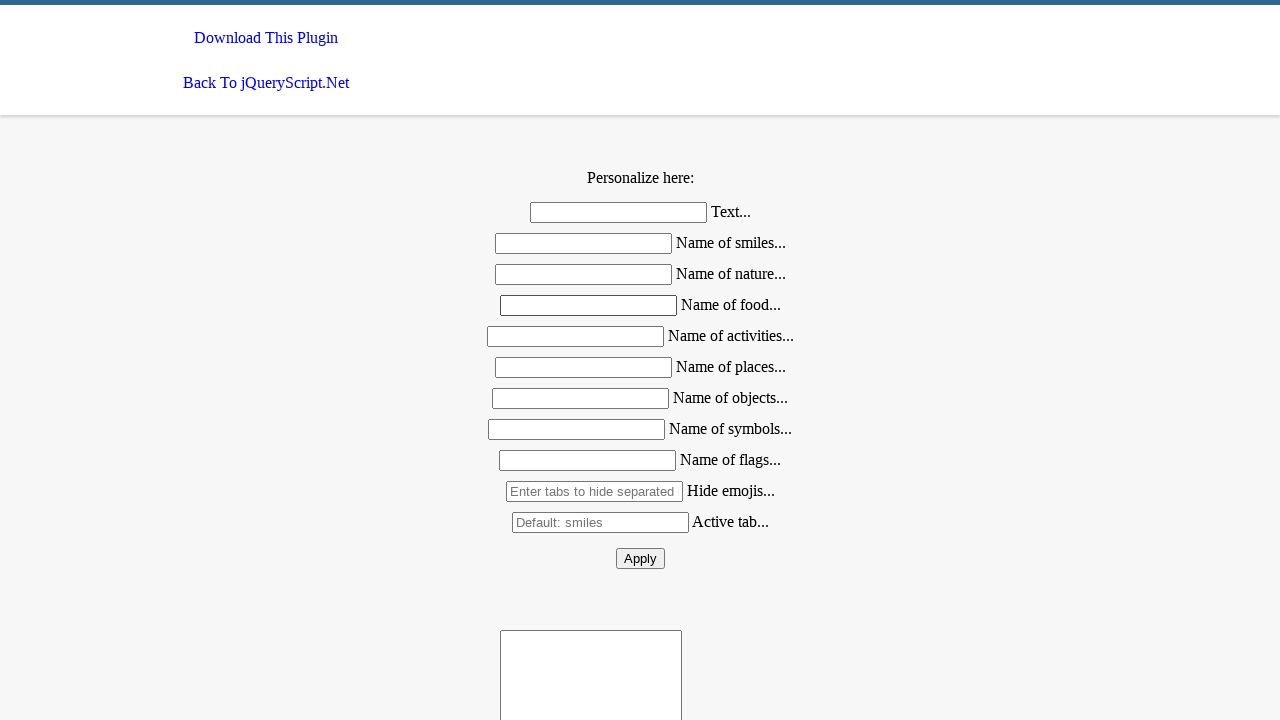

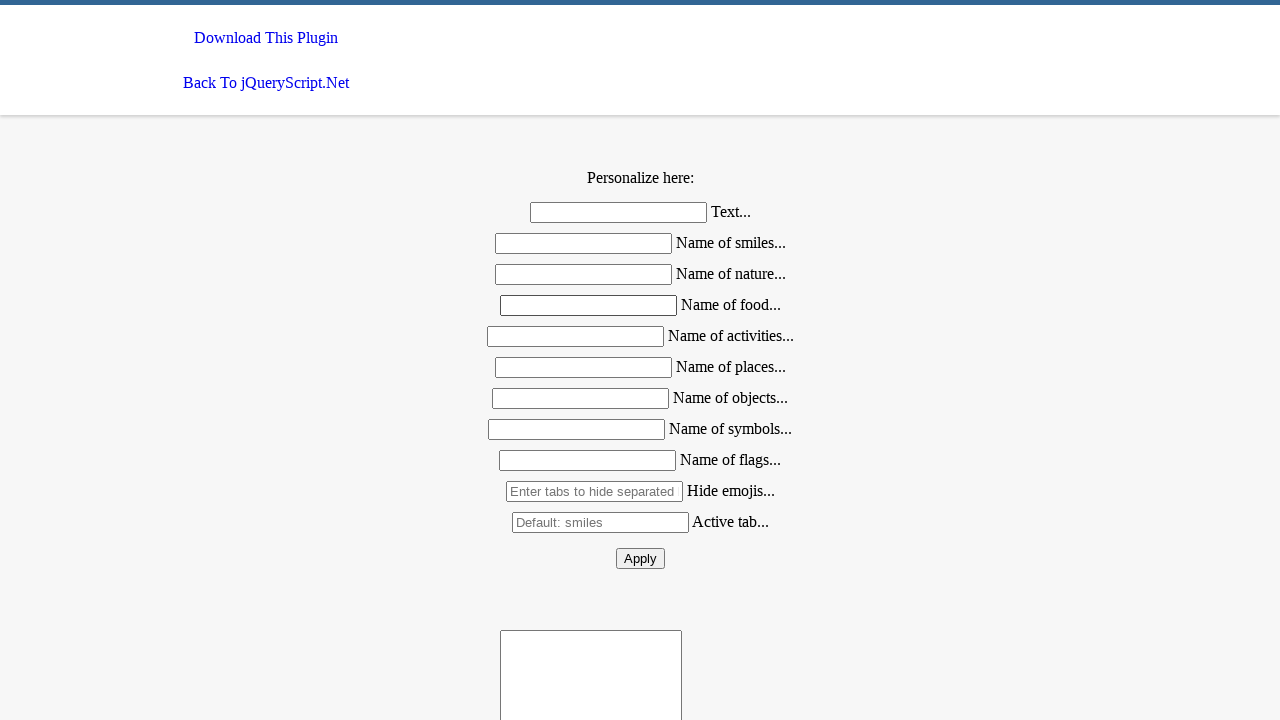